Tests adding elements and verifying count is greater than one

Starting URL: https://the-internet.herokuapp.com/add_remove_elements/

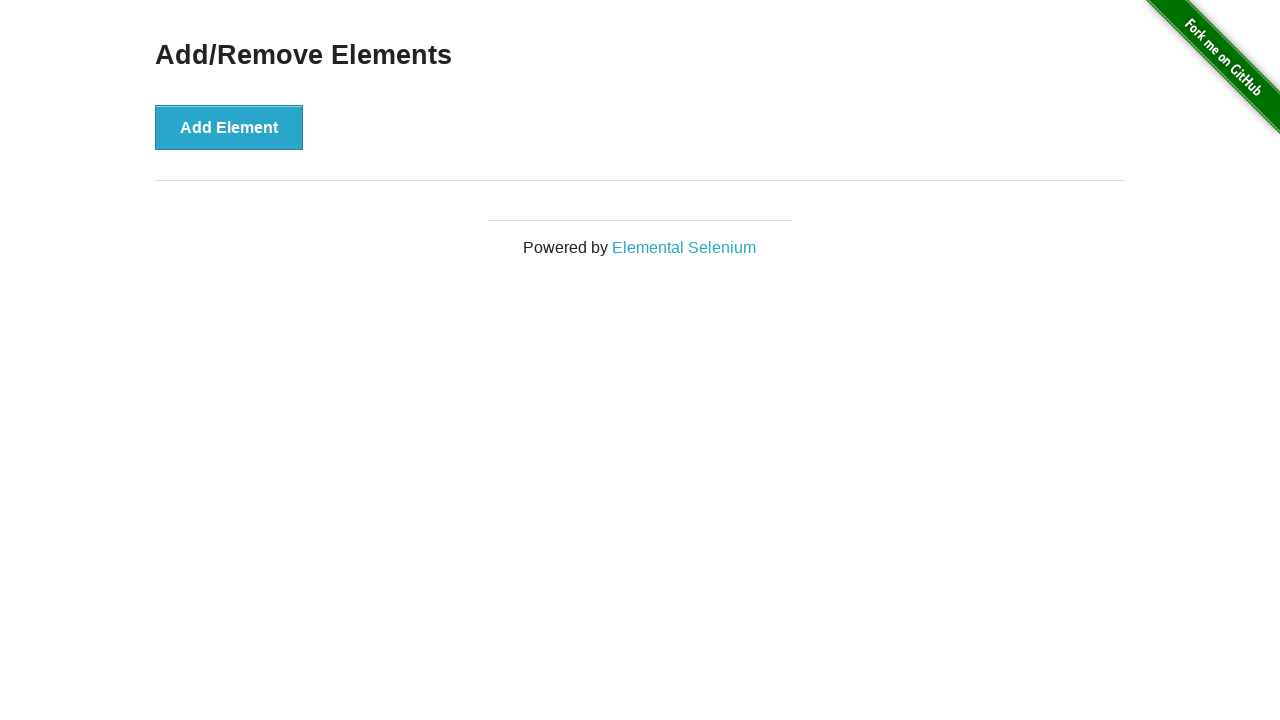

Clicked 'Add Element' button (first time) at (229, 127) on text=Add Element
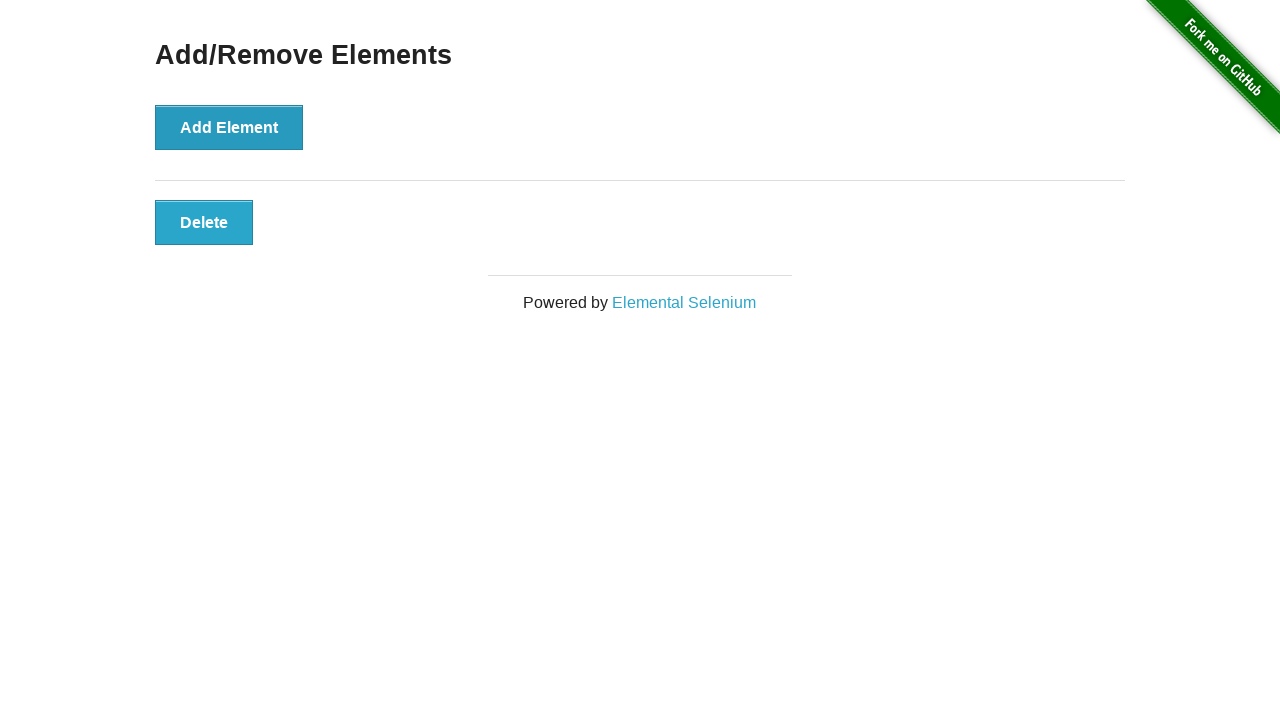

Clicked 'Add Element' button (second time) at (229, 127) on text=Add Element
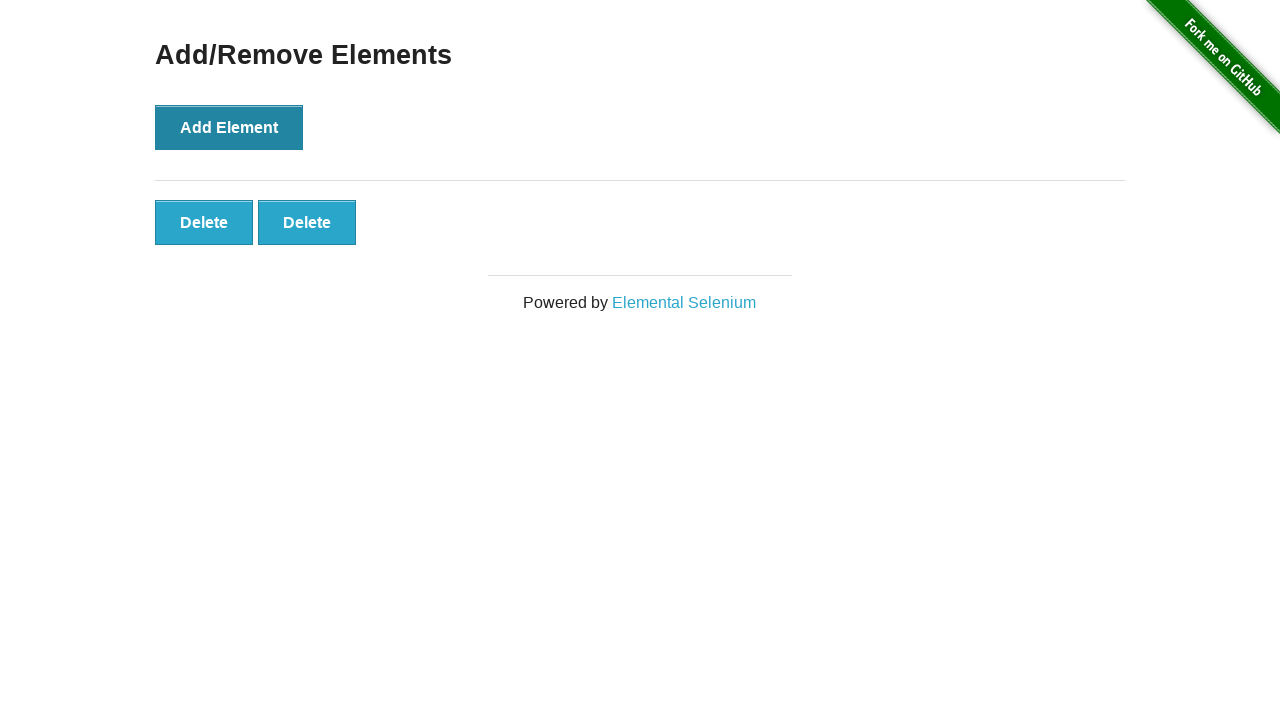

Verified element count is 2, which is greater than one
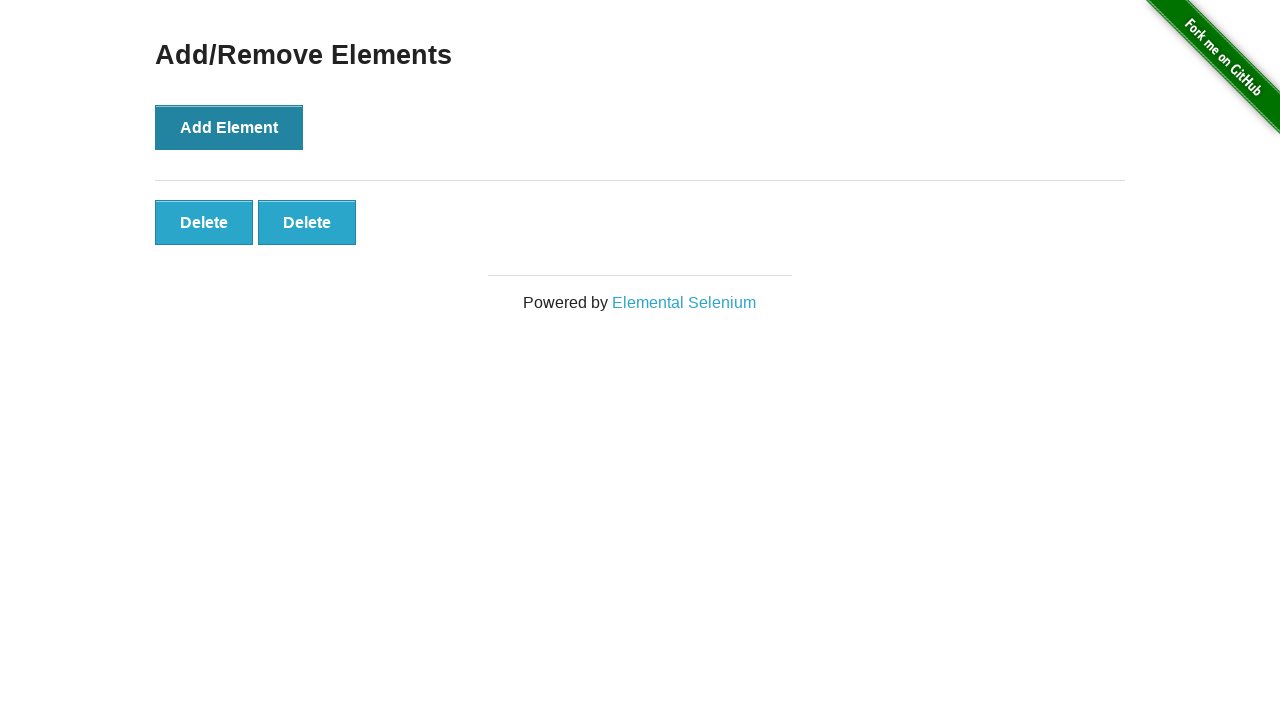

Assertion passed: element count is greater than one
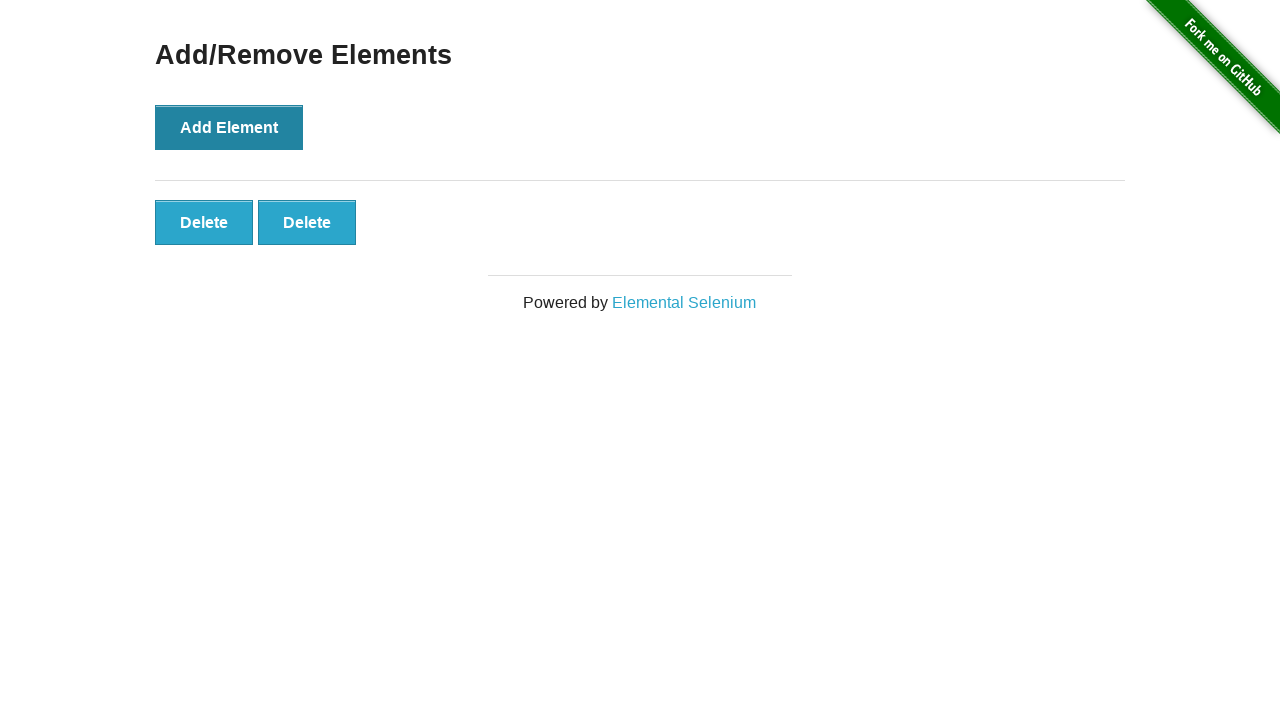

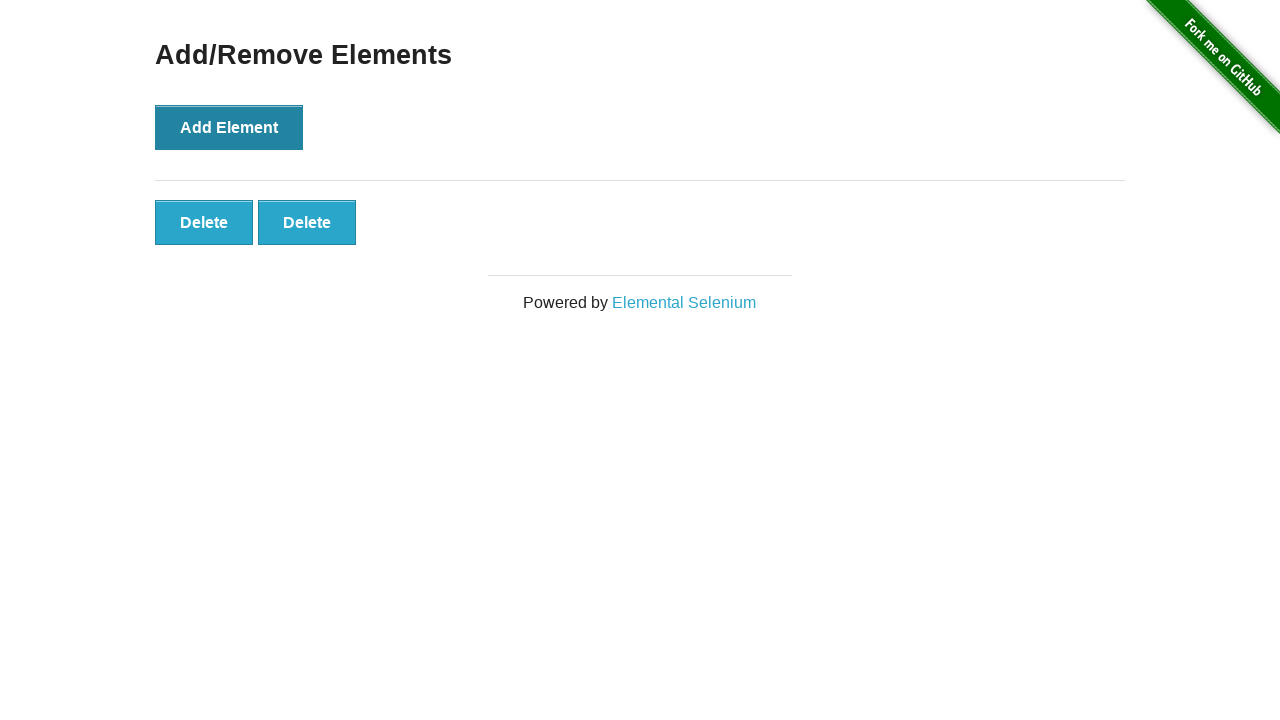